Navigates to the Devpost hackathons page and waits for hackathon tiles to load

Starting URL: https://devpost.com/hackathons

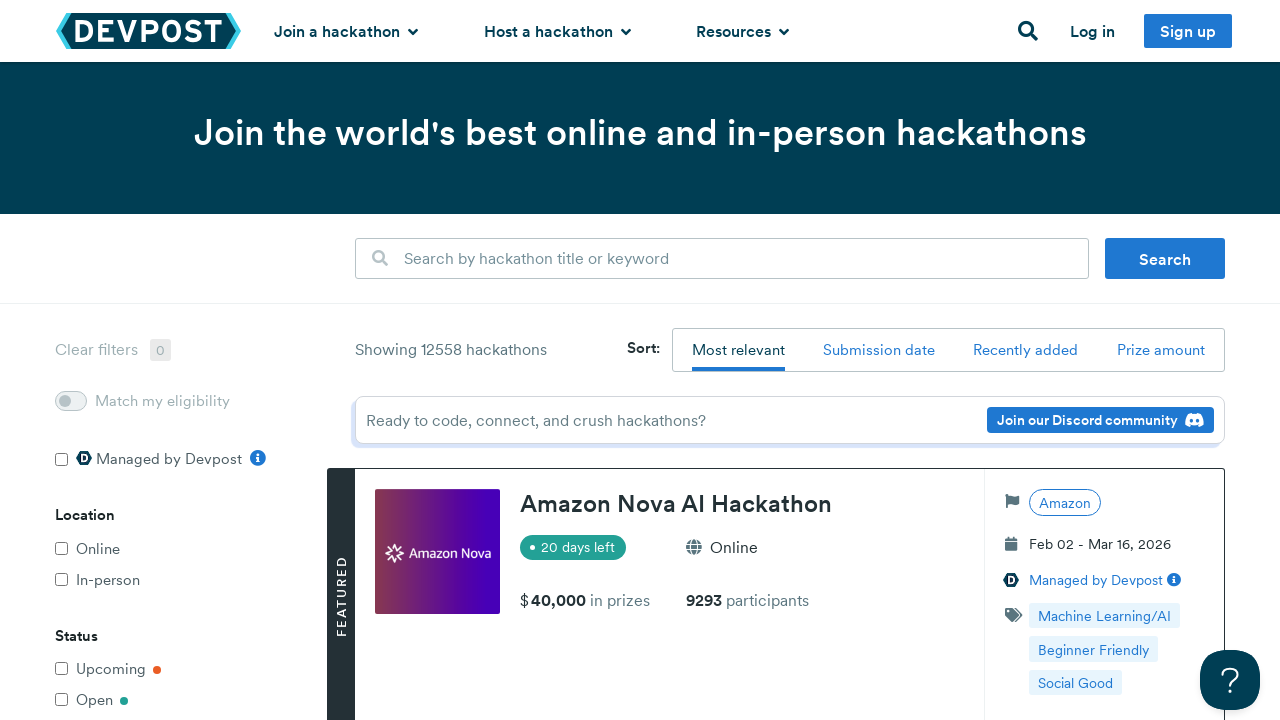

Navigated to Devpost hackathons page
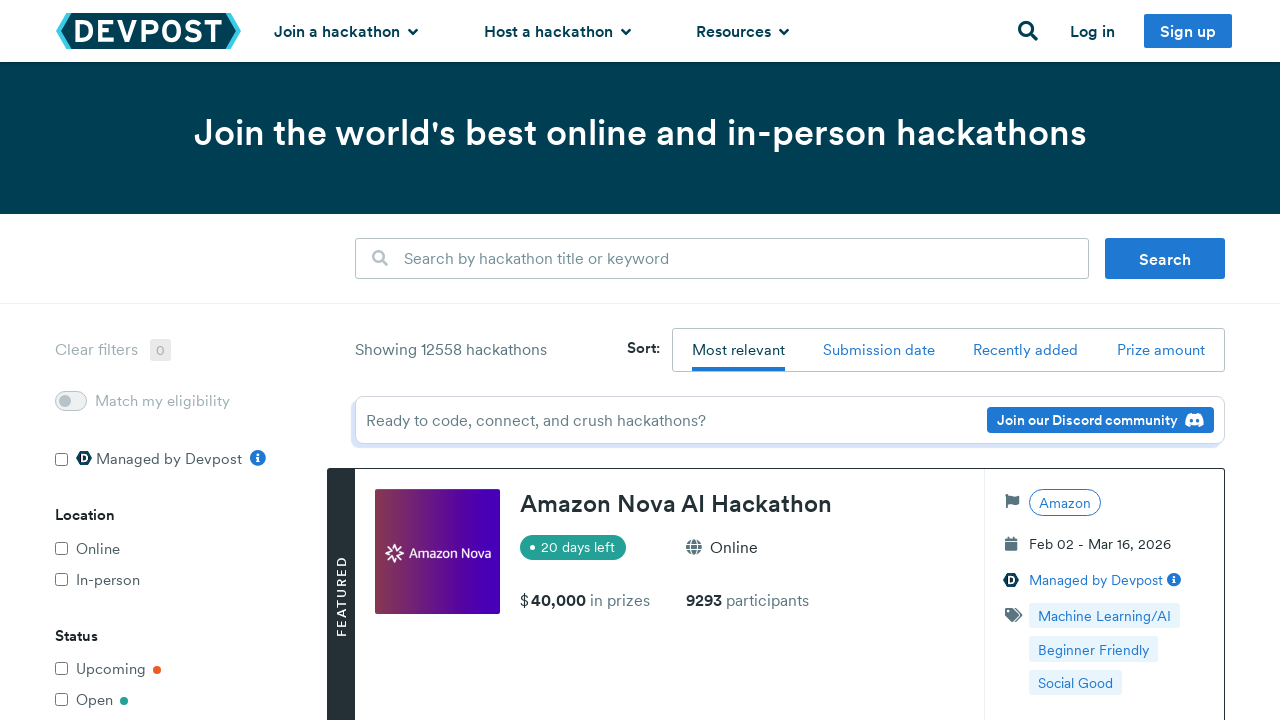

Hackathon tiles loaded
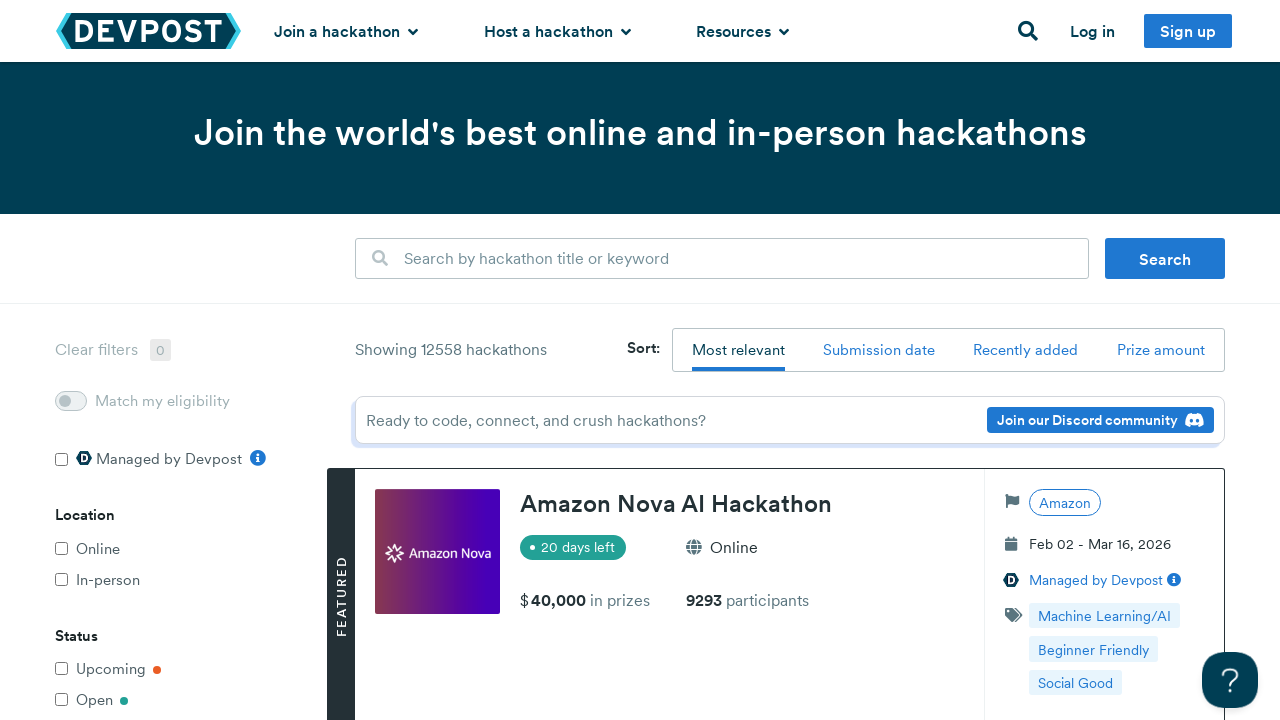

Main content section is present
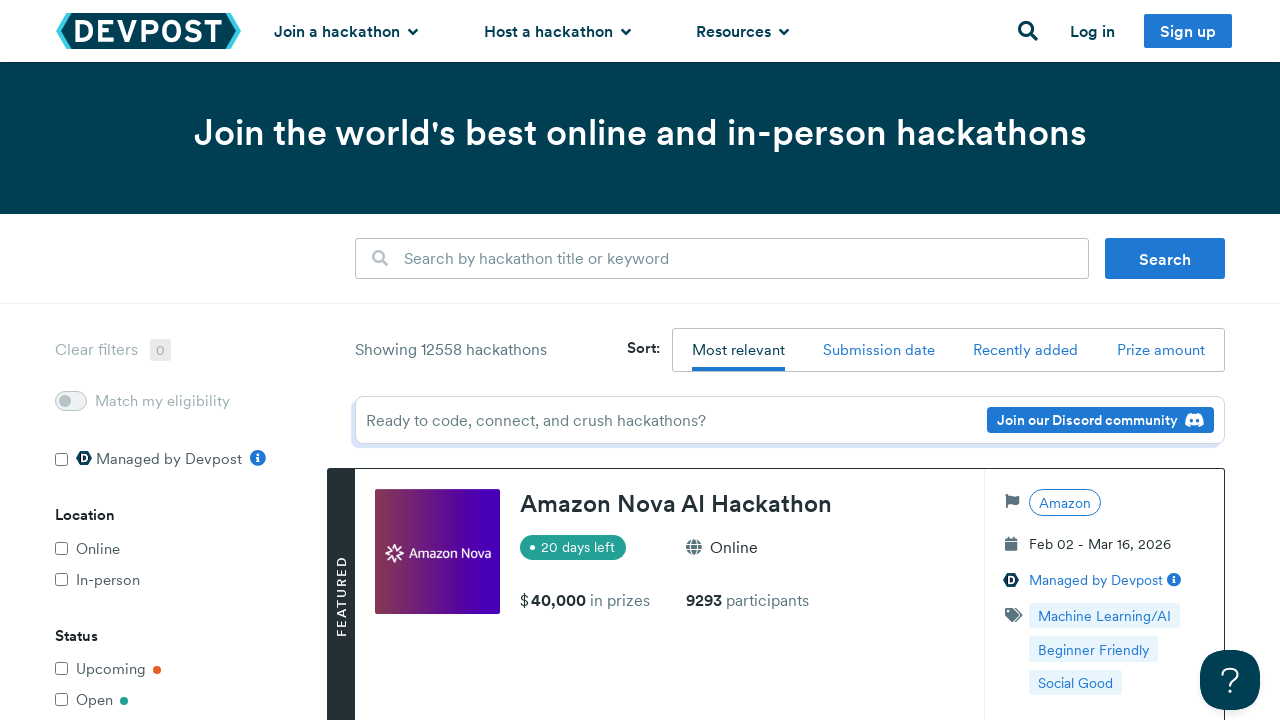

Side info section is present
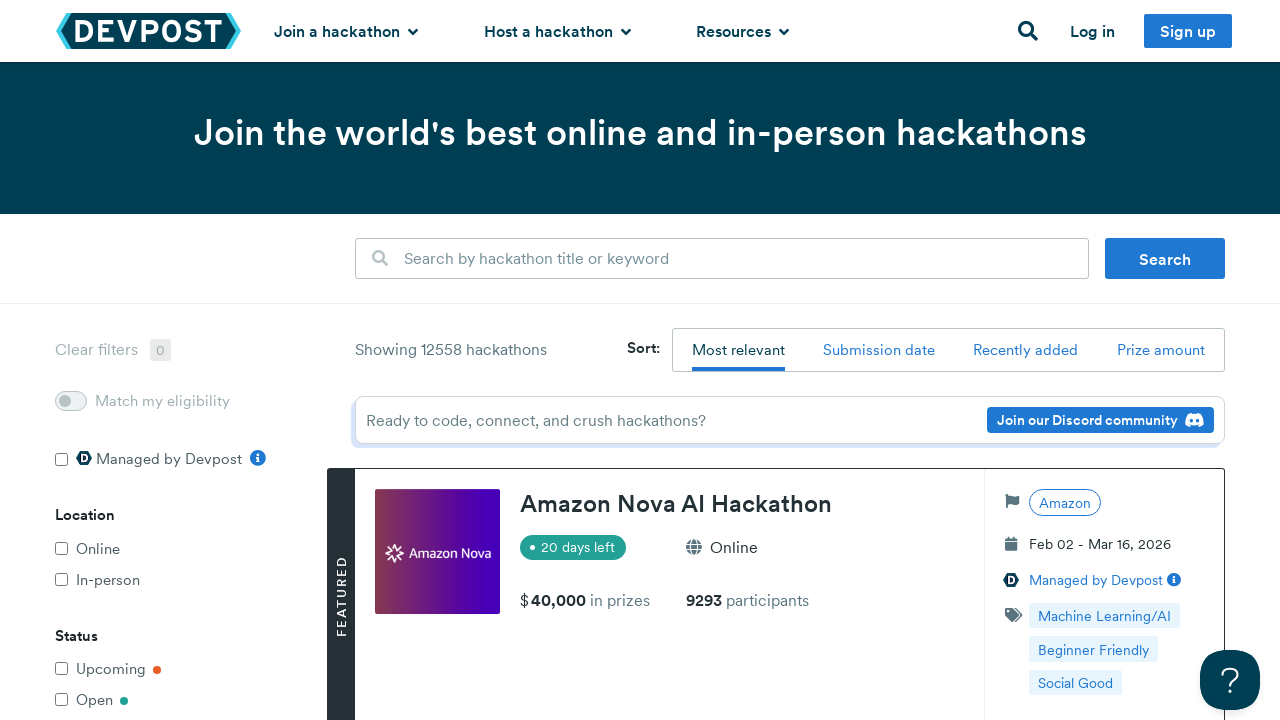

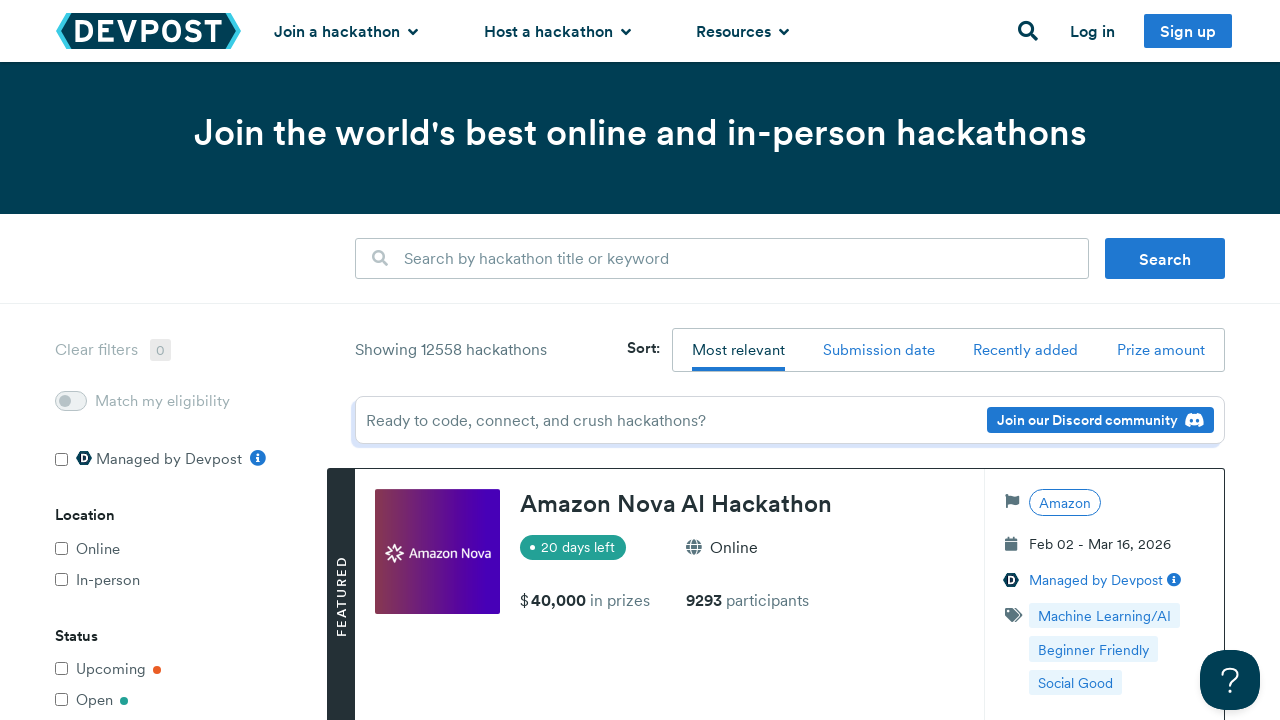